Tests JavaScript alert handling by triggering and interacting with three different types of alerts: simple alert, confirm dialog, and prompt dialog

Starting URL: http://the-internet.herokuapp.com/javascript_alerts

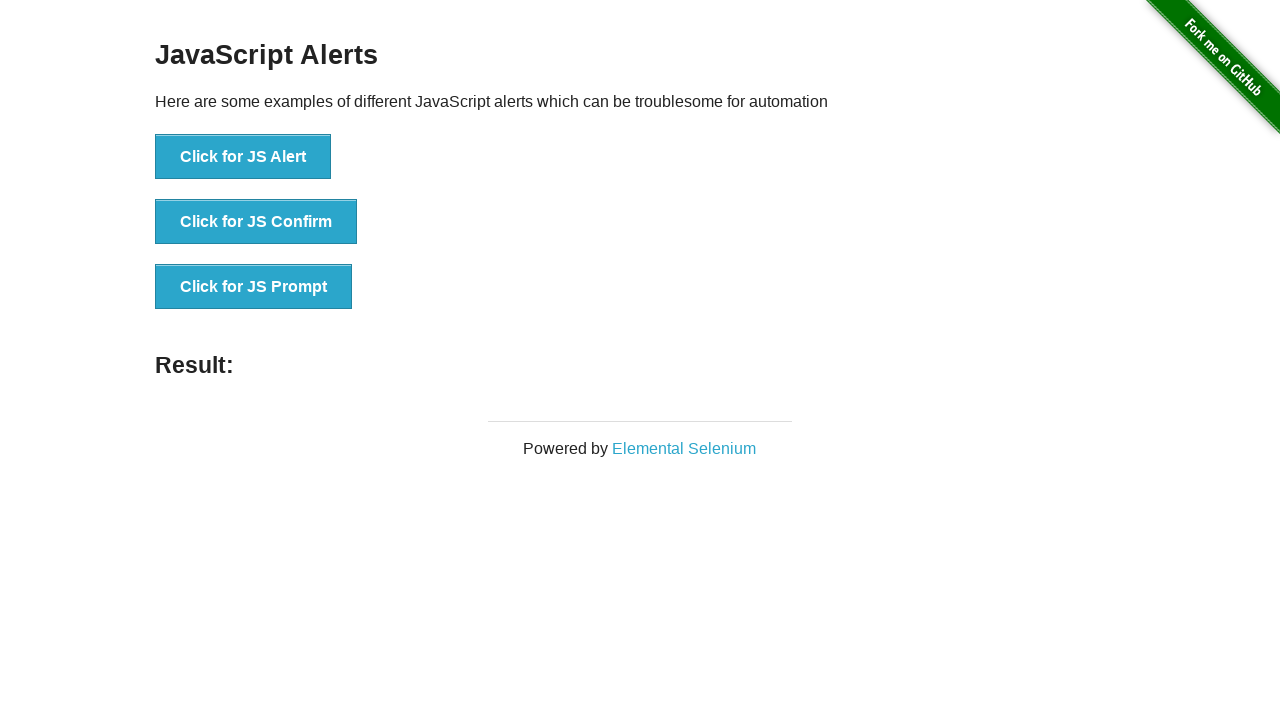

Clicked first alert button to trigger simple alert at (243, 157) on xpath=/html/body/div[2]/div/div/ul/li[1]/button
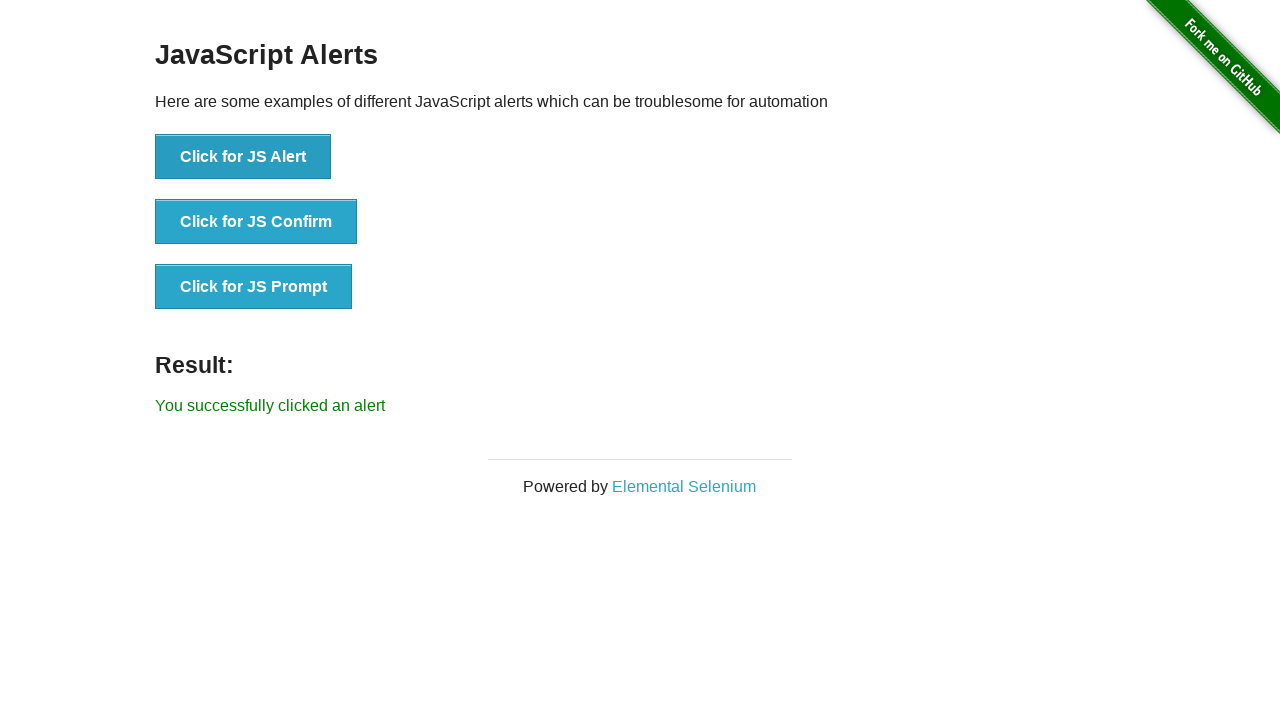

Registered dialog handler to accept simple alert
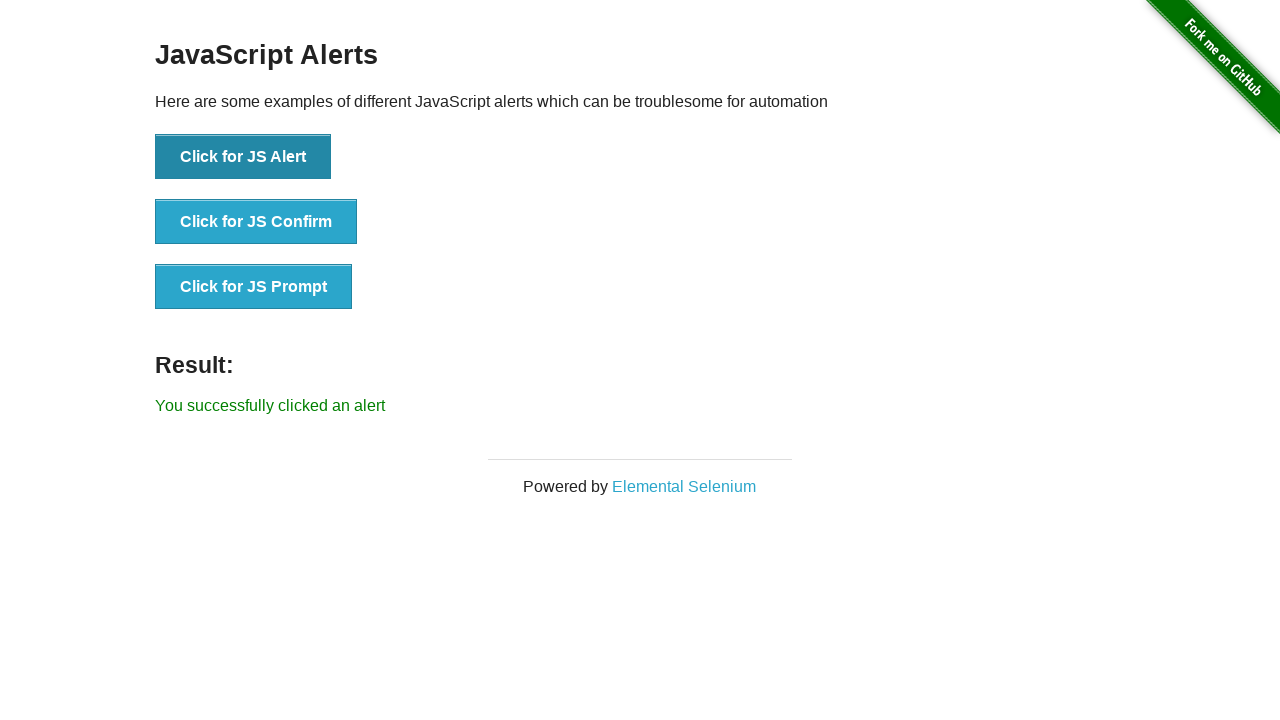

Waited 1 second after accepting simple alert
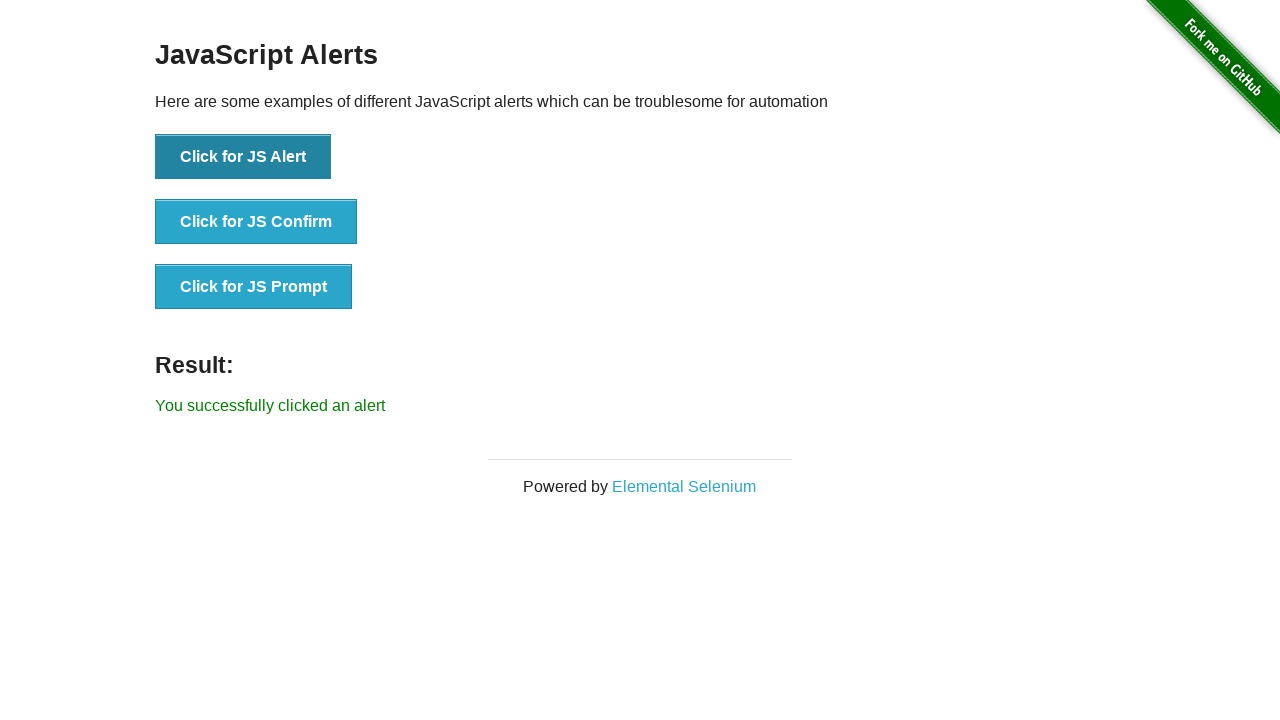

Clicked second alert button to trigger confirm dialog at (256, 222) on xpath=/html/body/div[2]/div/div/ul/li[2]/button
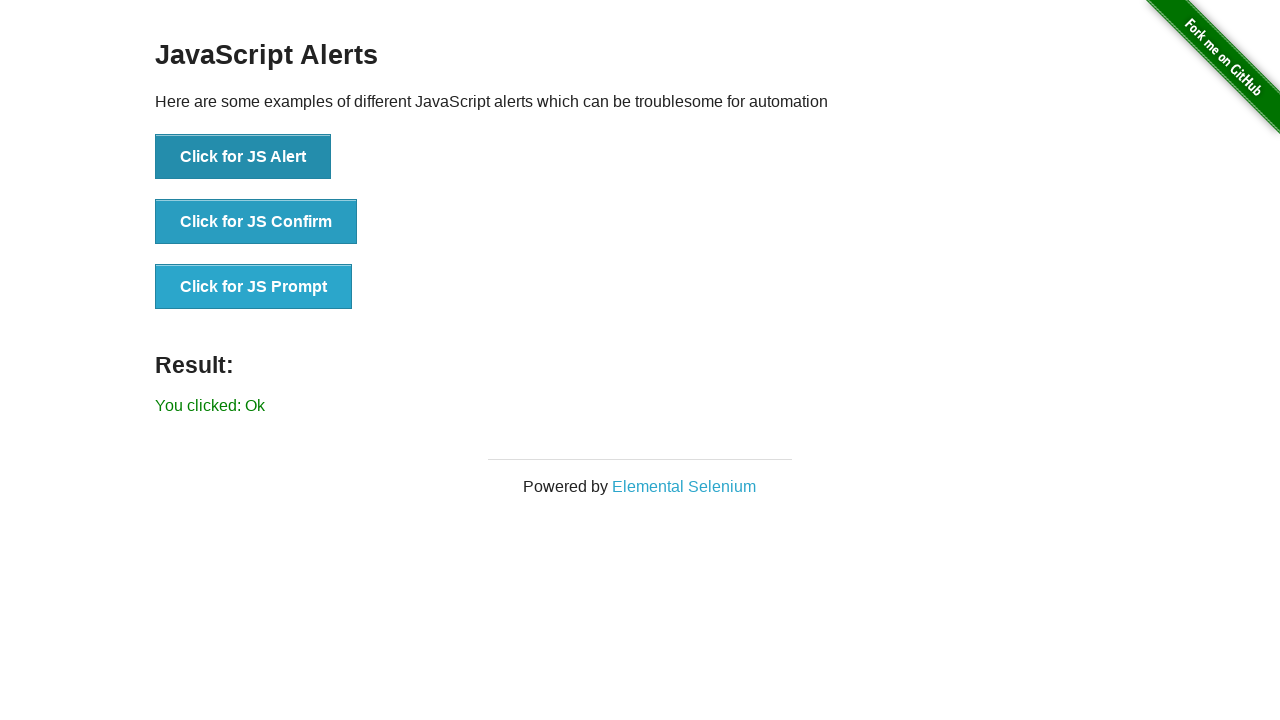

Registered dialog handler to dismiss confirm dialog
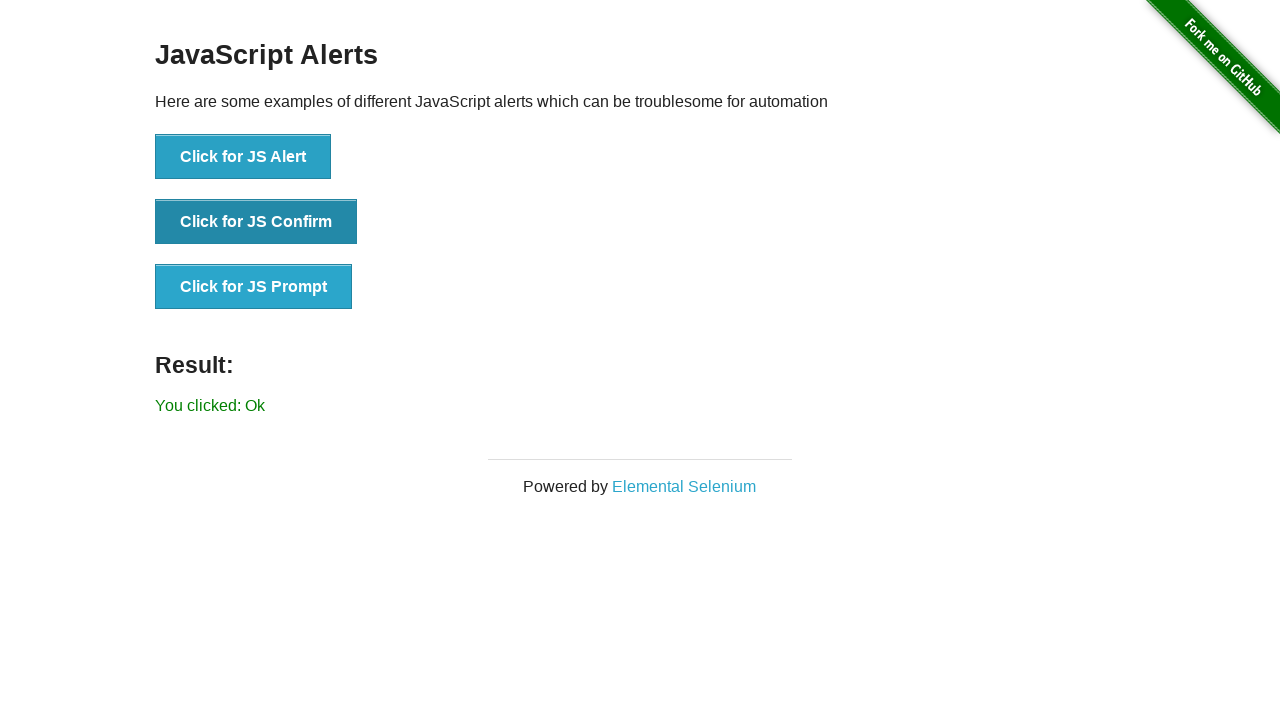

Waited 1 second after dismissing confirm dialog
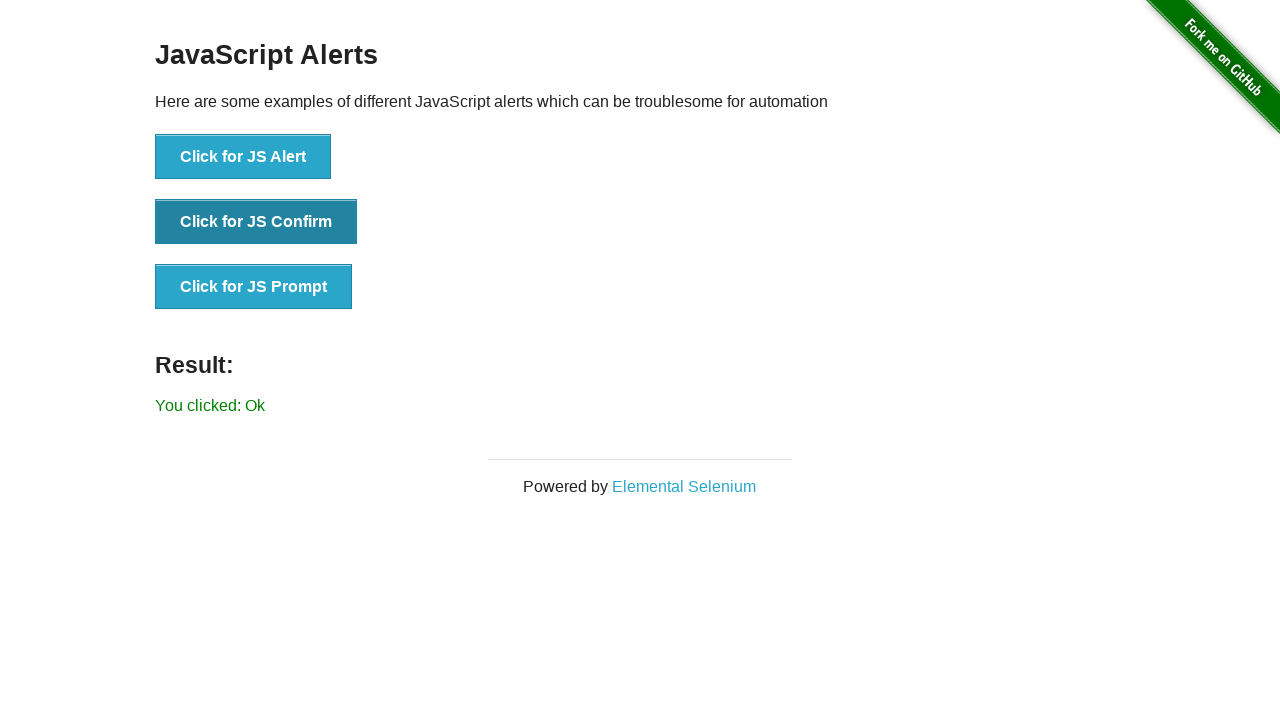

Clicked third alert button to trigger prompt dialog at (254, 287) on xpath=/html/body/div[2]/div/div/ul/li[3]/button
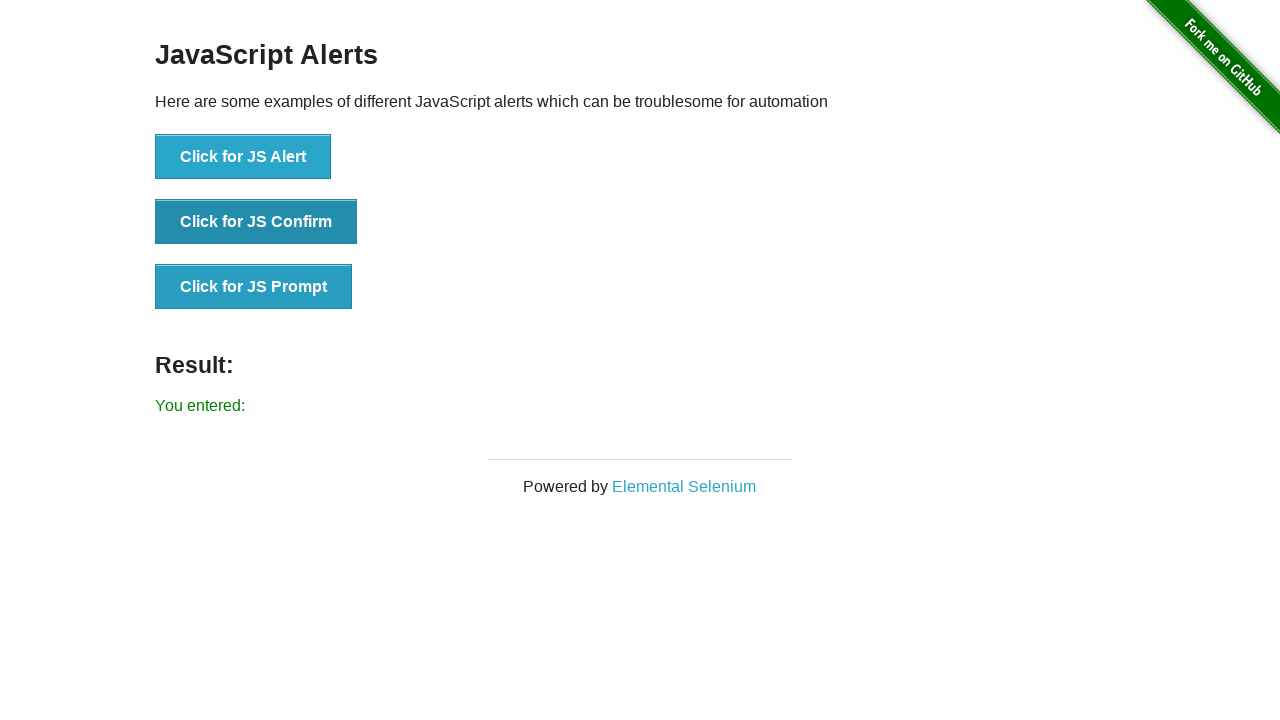

Registered dialog handler to accept prompt dialog with text 'This is js alert'
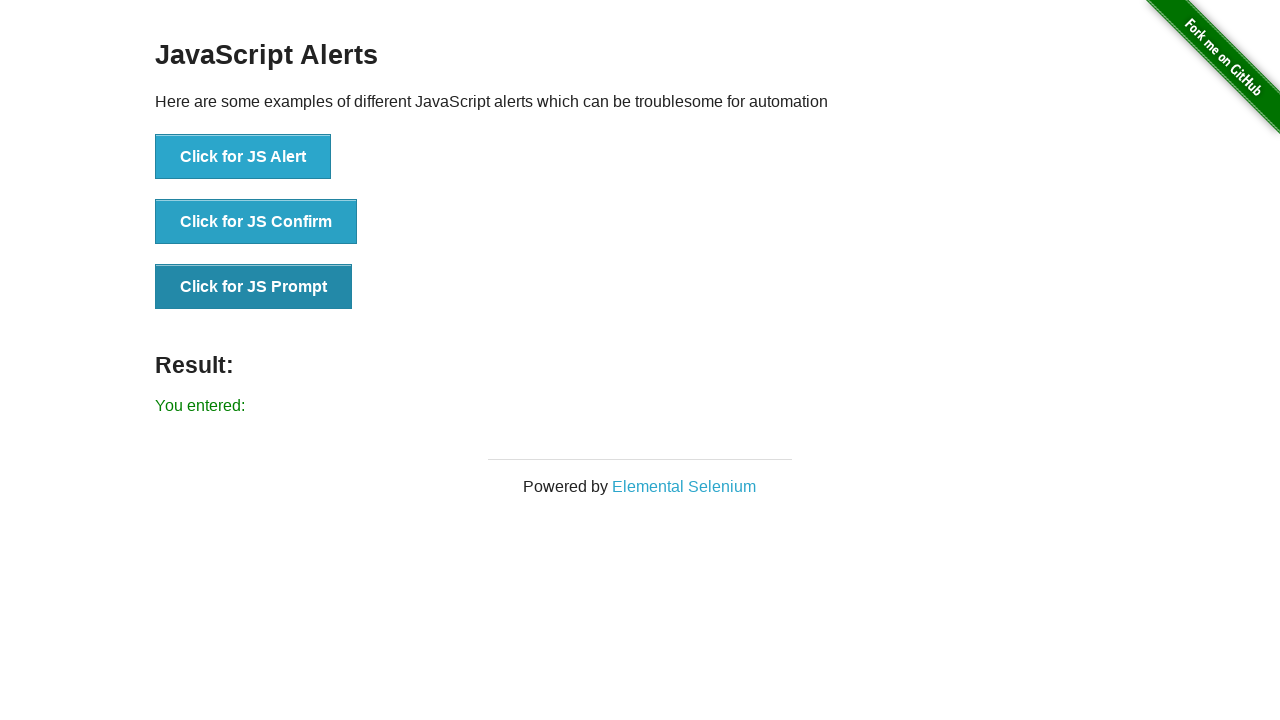

Waited 1 second after accepting prompt dialog
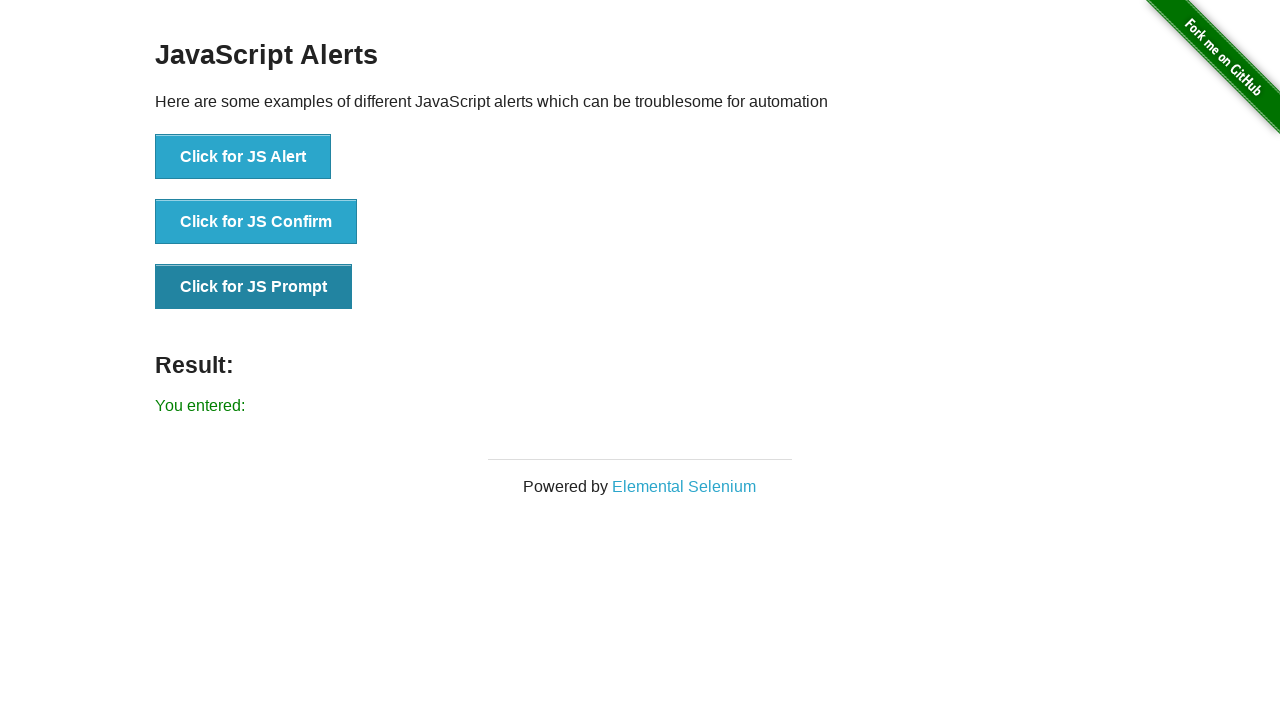

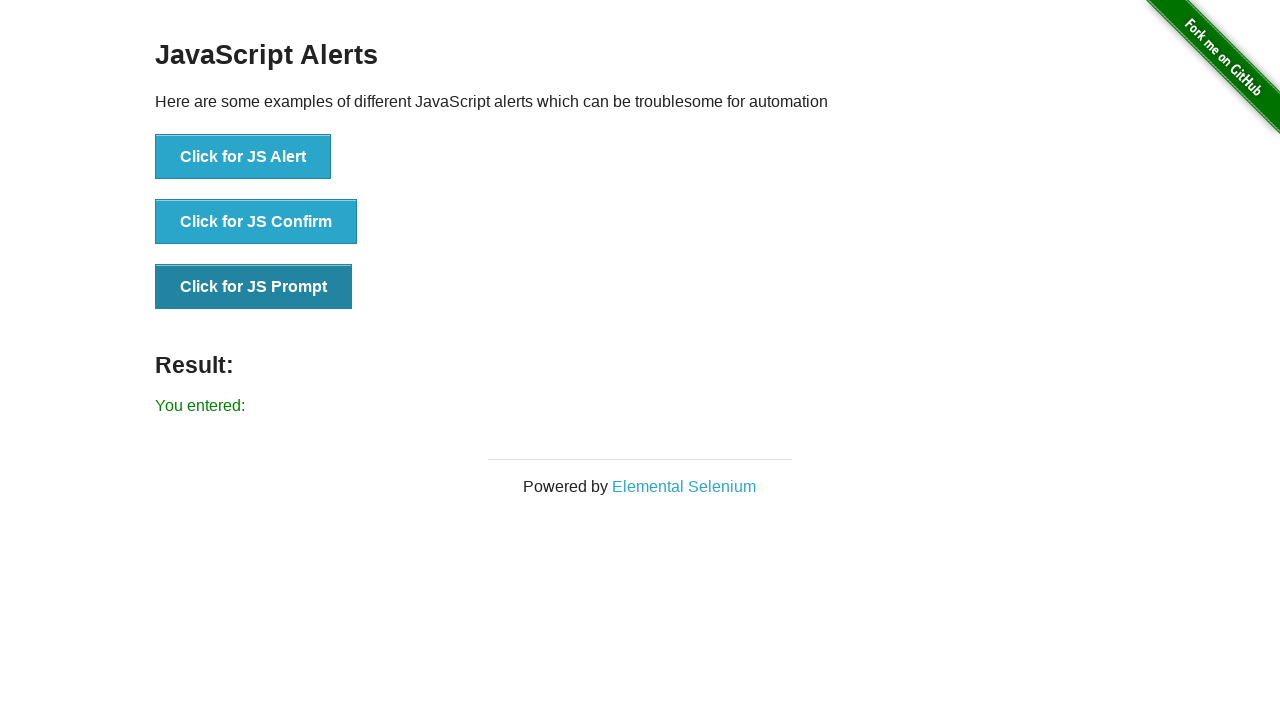